Tests input validation by entering text with a number and verifying the result is displayed

Starting URL: https://www.qa-practice.com/elements/input/simple

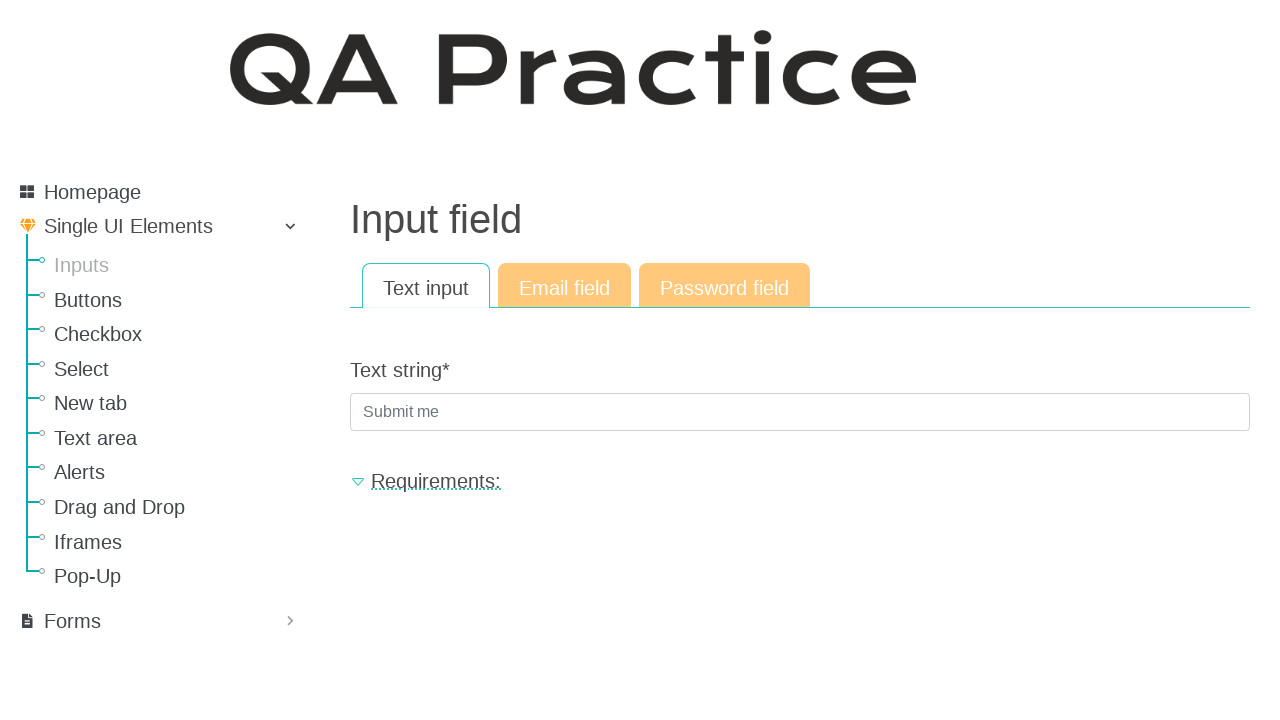

Required field label is displayed
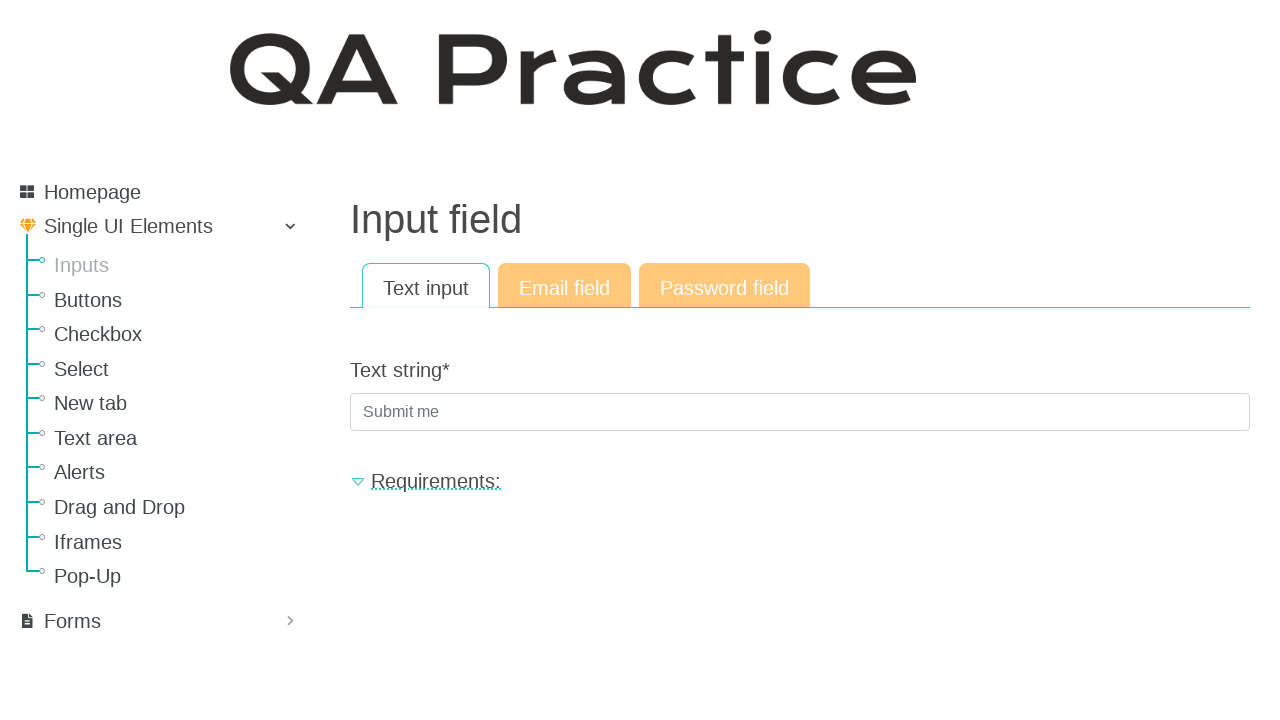

Entered text 'Tets1' (containing a number) in input field on #id_text_string
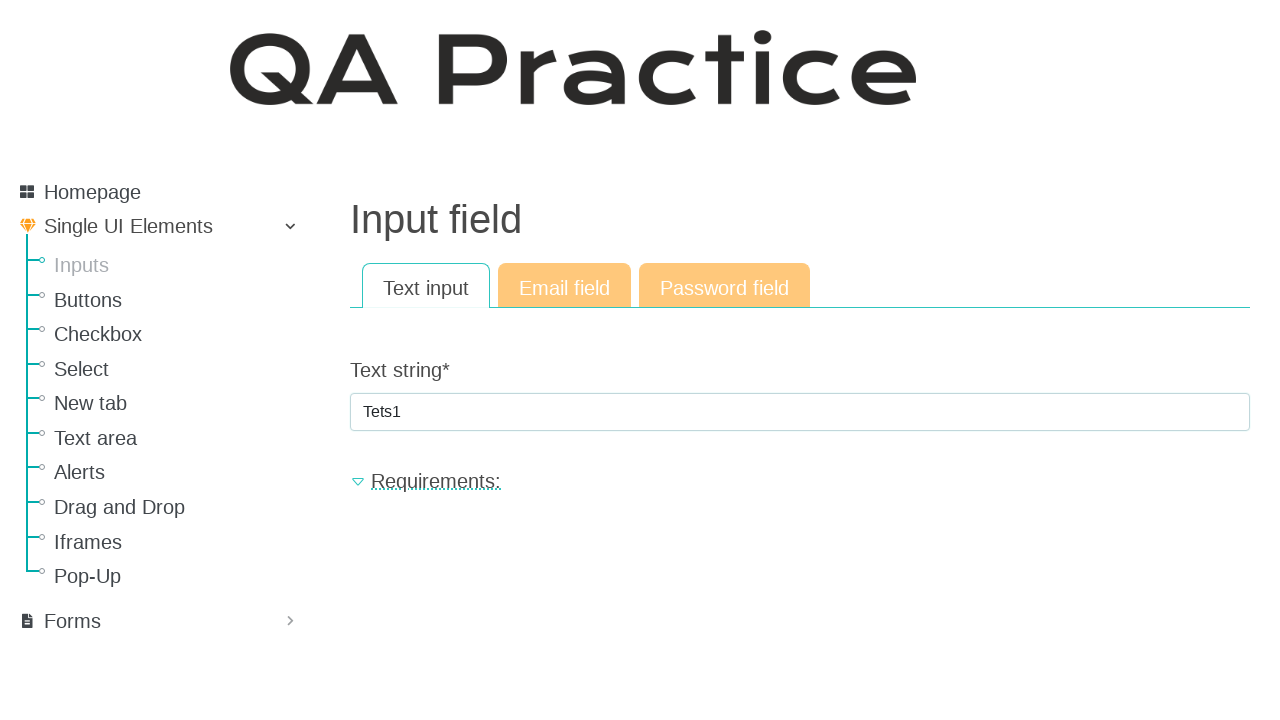

Pressed Enter to submit the form on #id_text_string
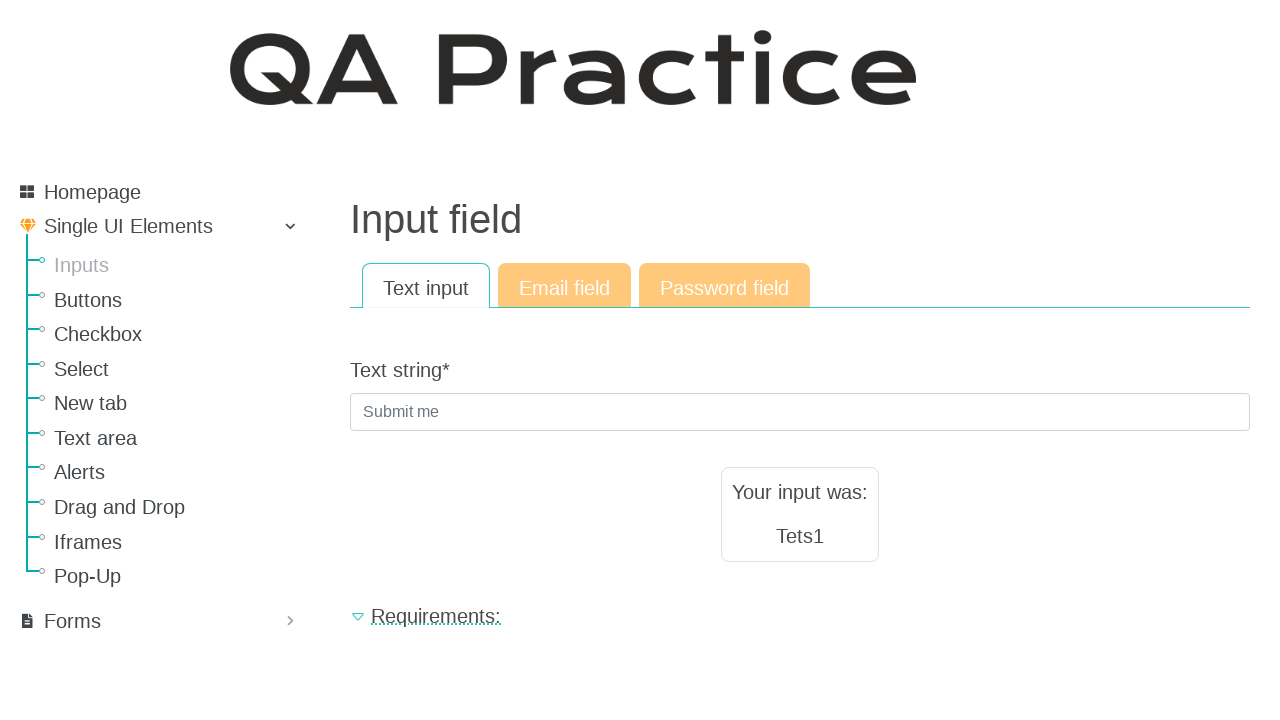

Result paragraph is displayed after submission
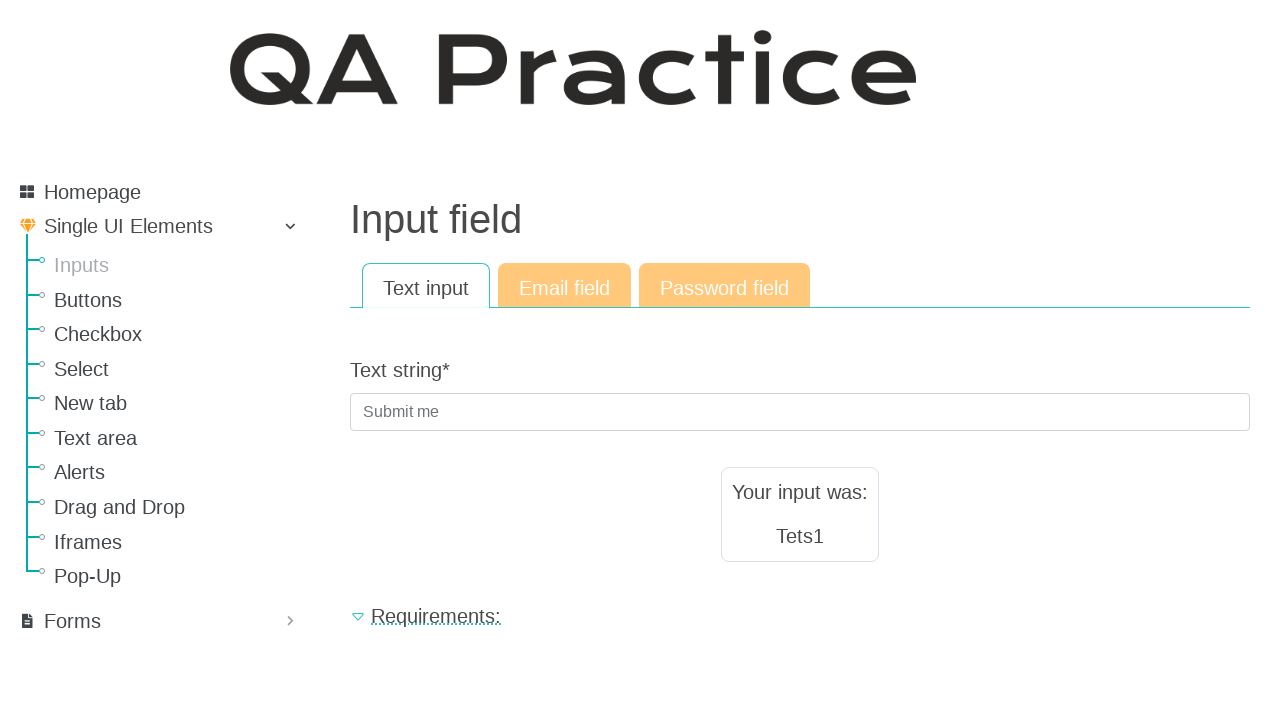

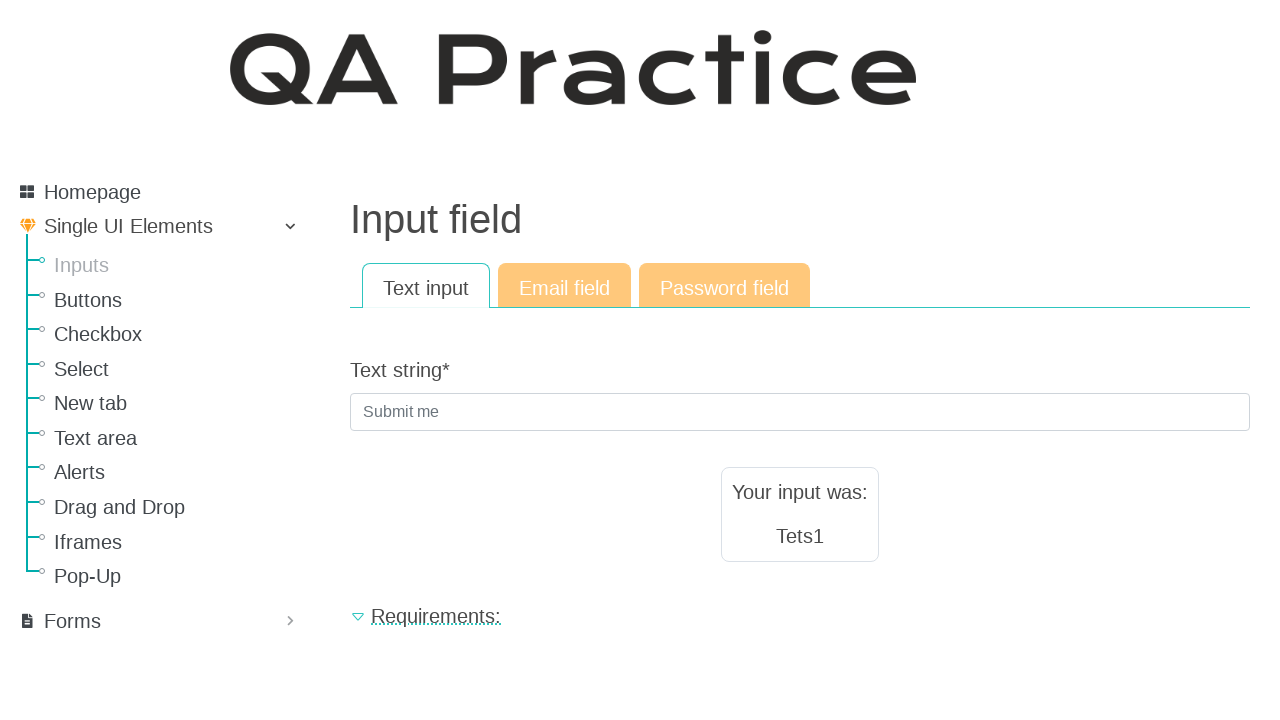